Tests displaying all items by navigating through filters and clicking All.

Starting URL: https://demo.playwright.dev/todomvc

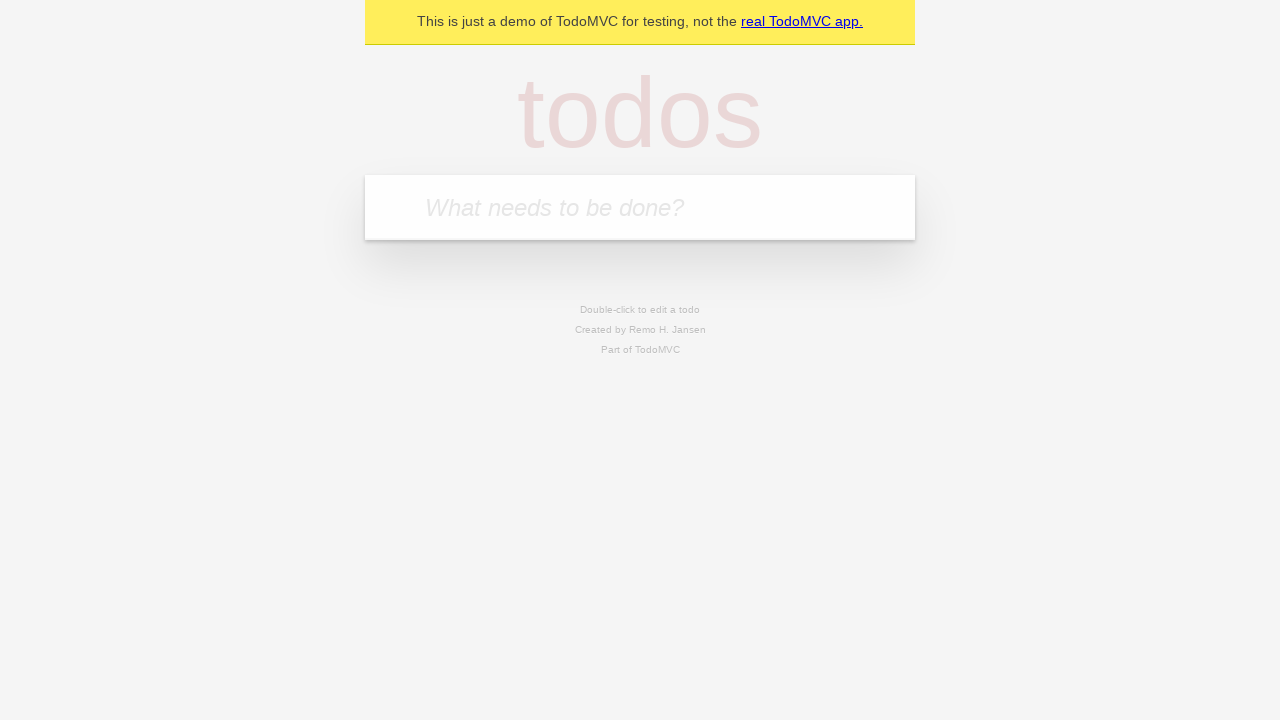

Filled todo input with 'buy some cheese' on internal:attr=[placeholder="What needs to be done?"i]
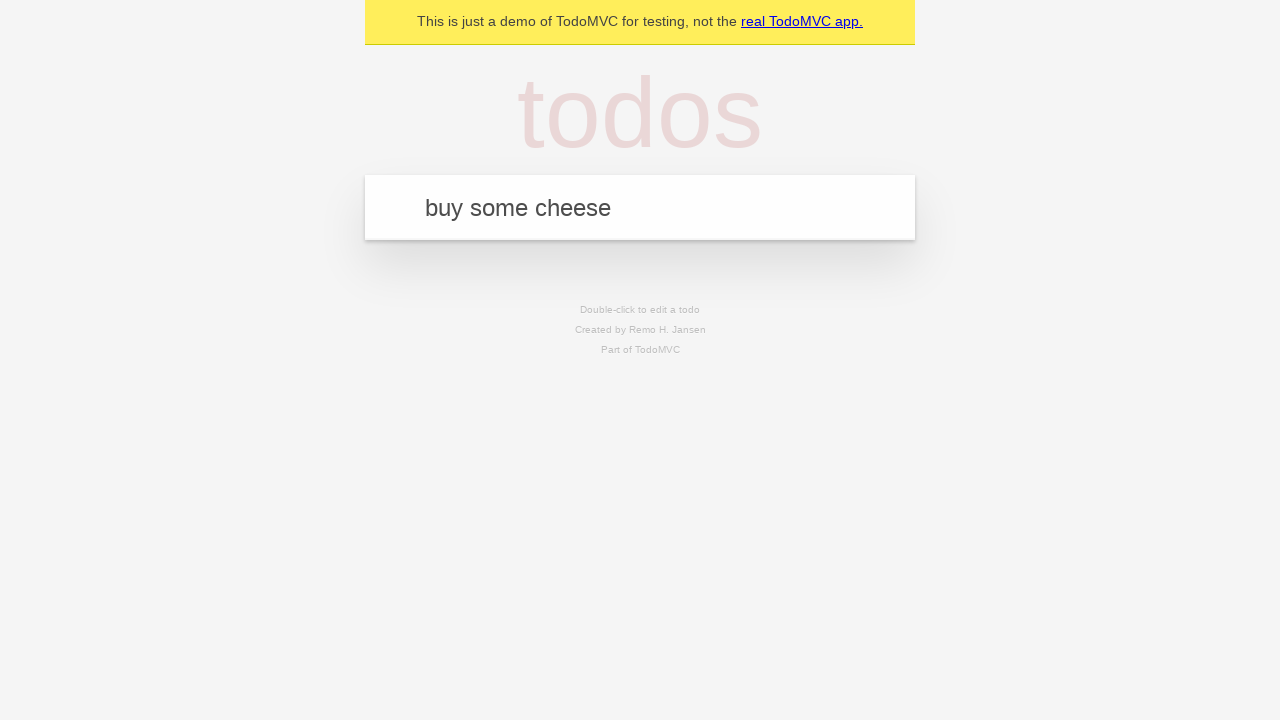

Pressed Enter to add first todo item on internal:attr=[placeholder="What needs to be done?"i]
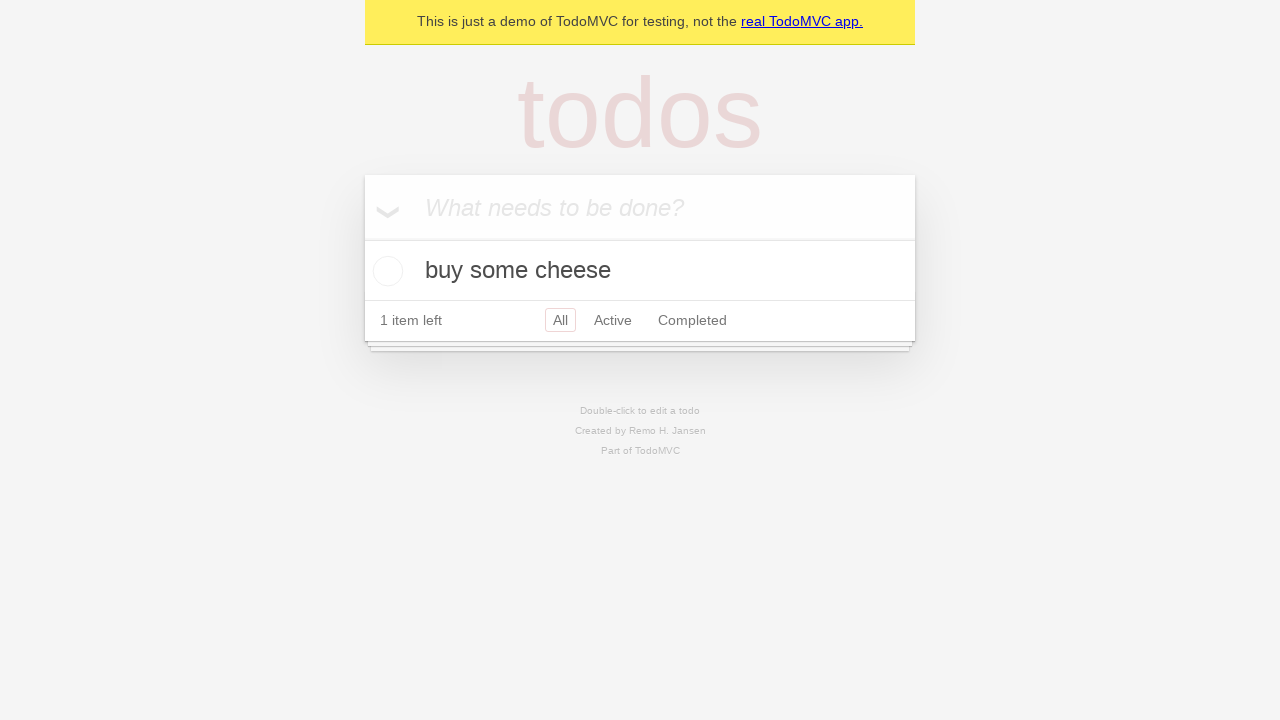

Filled todo input with 'feed the cat' on internal:attr=[placeholder="What needs to be done?"i]
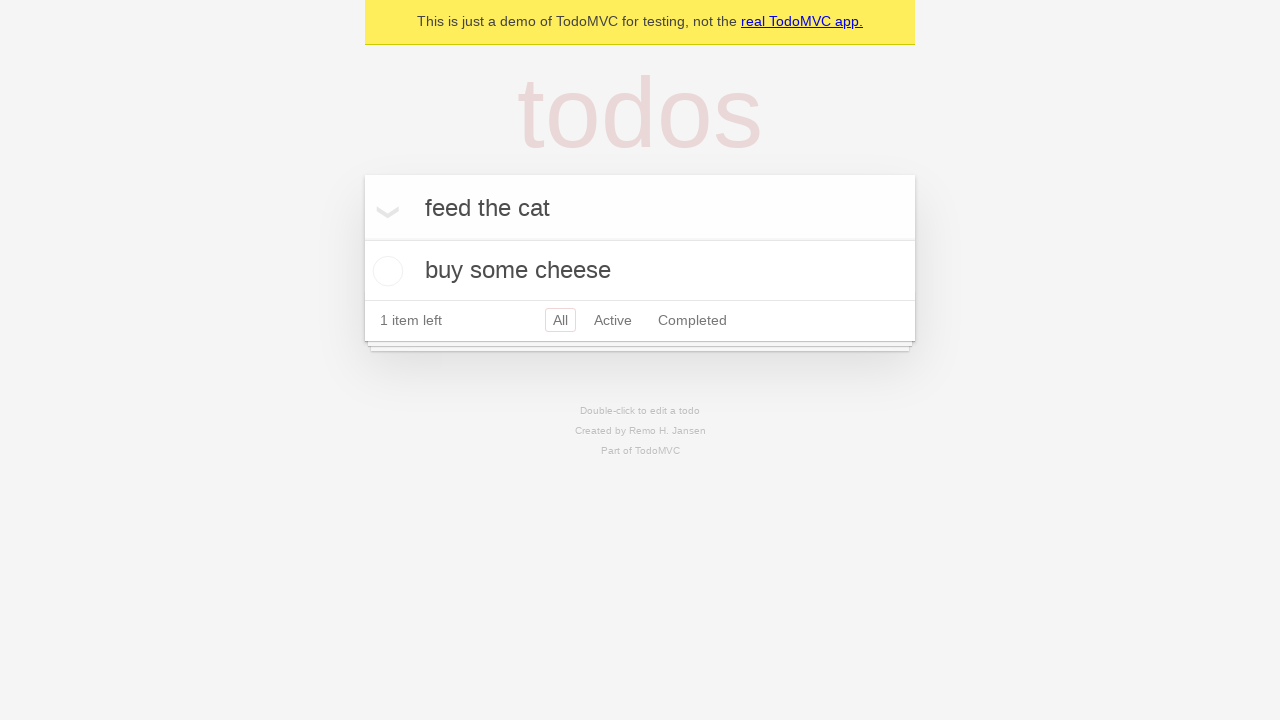

Pressed Enter to add second todo item on internal:attr=[placeholder="What needs to be done?"i]
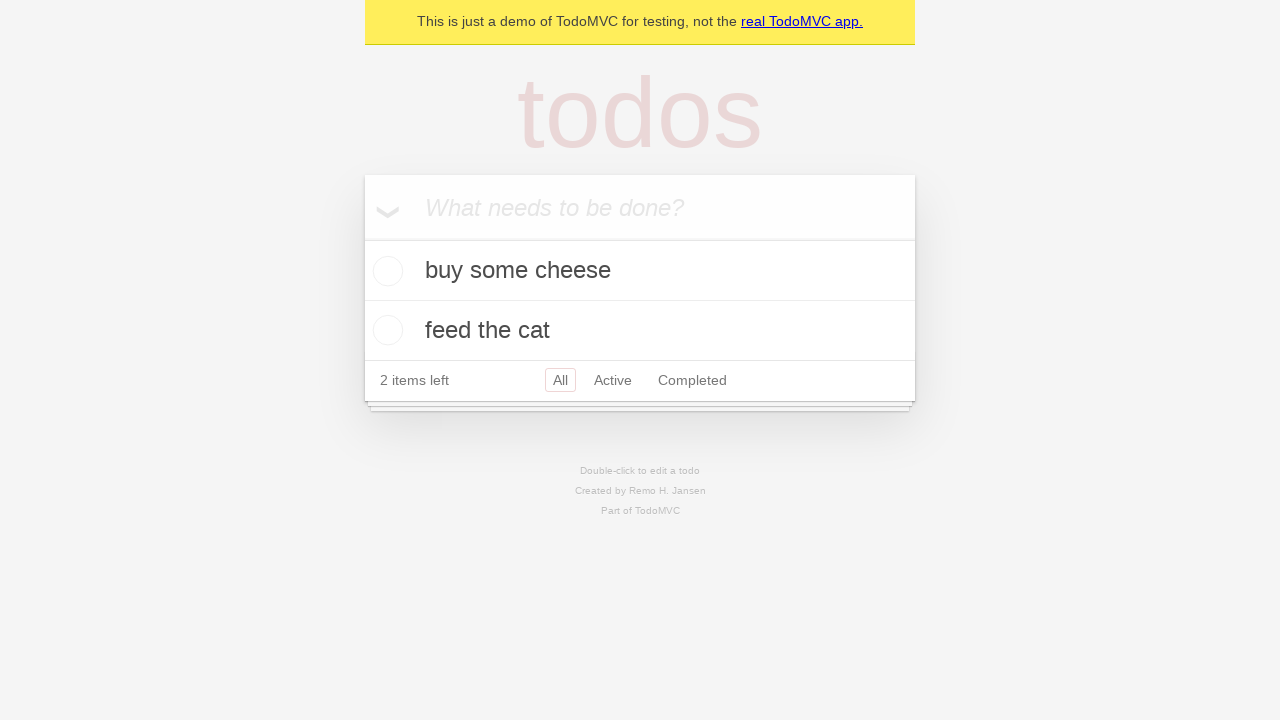

Filled todo input with 'book a doctors appointment' on internal:attr=[placeholder="What needs to be done?"i]
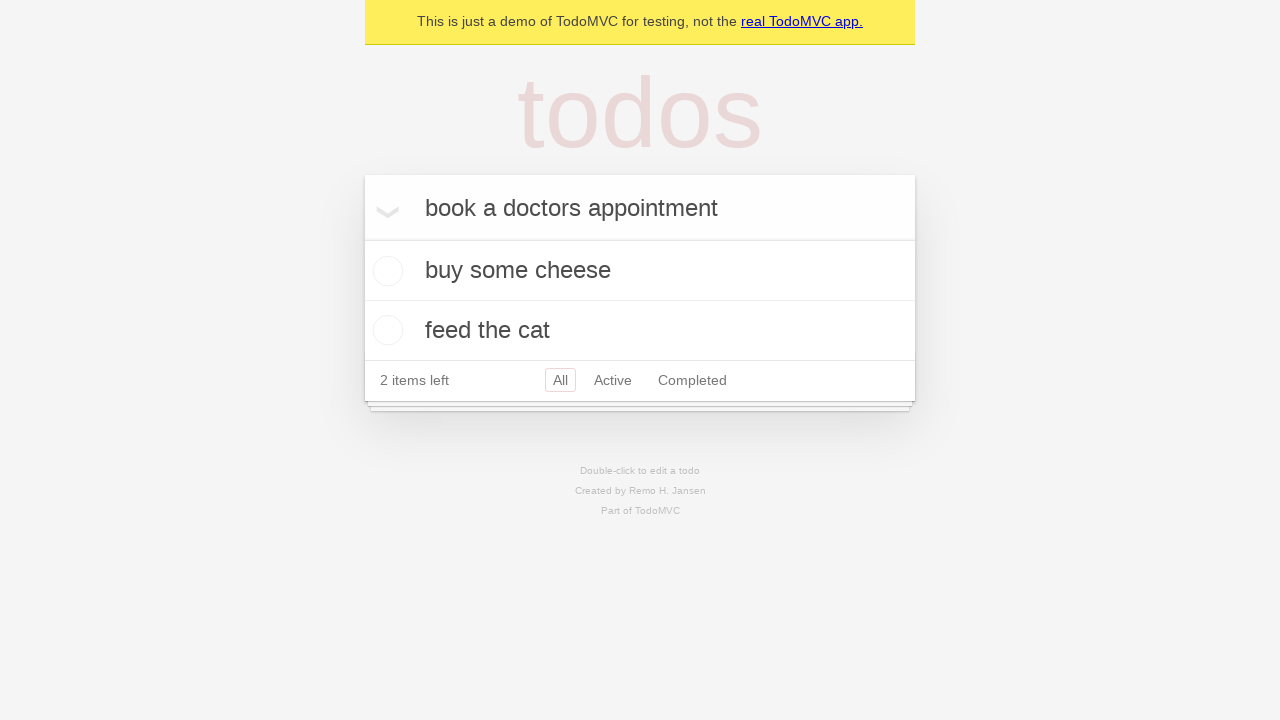

Pressed Enter to add third todo item on internal:attr=[placeholder="What needs to be done?"i]
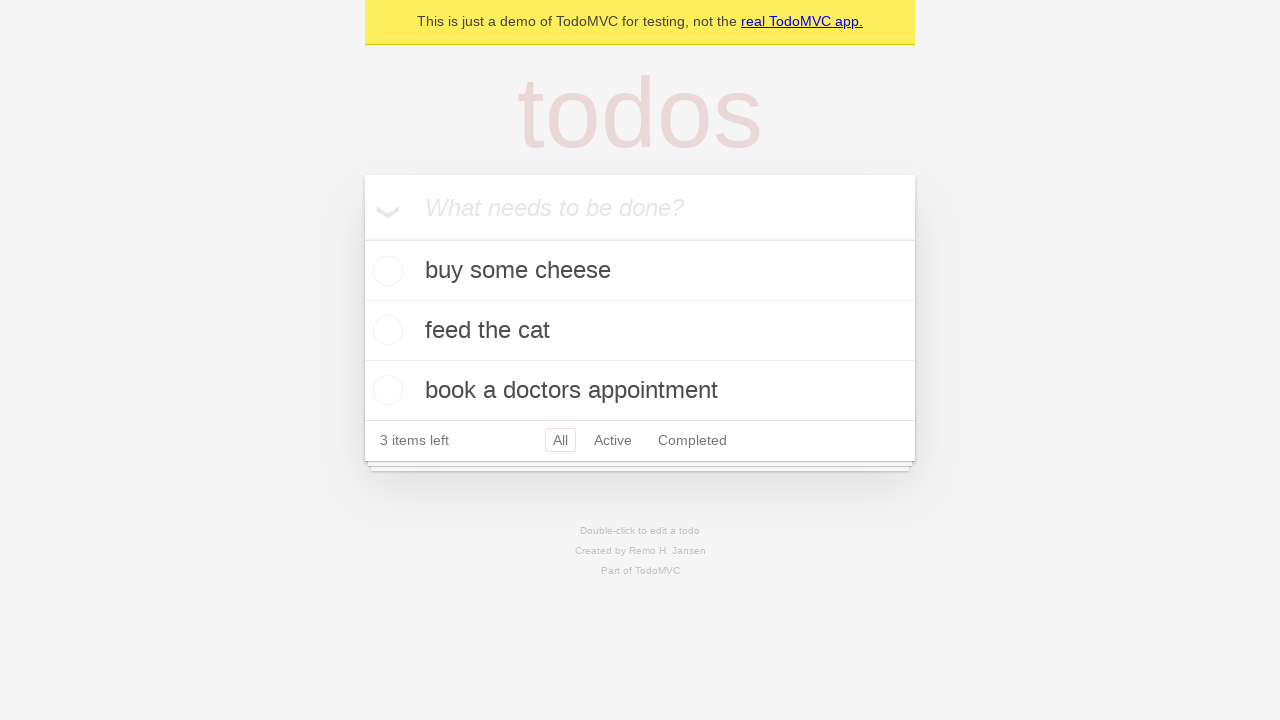

Marked second todo item as completed at (385, 330) on .todo-list li .toggle >> nth=1
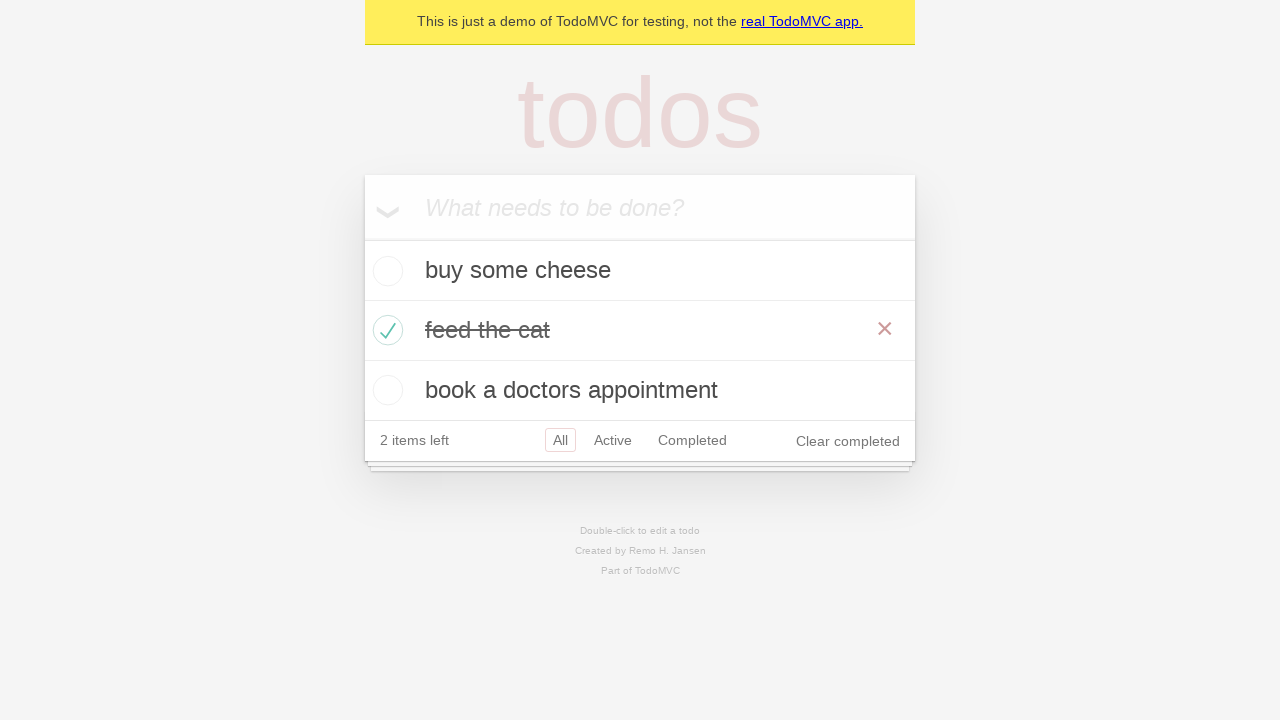

Clicked Active filter to show only active items at (613, 440) on internal:role=link[name="Active"i]
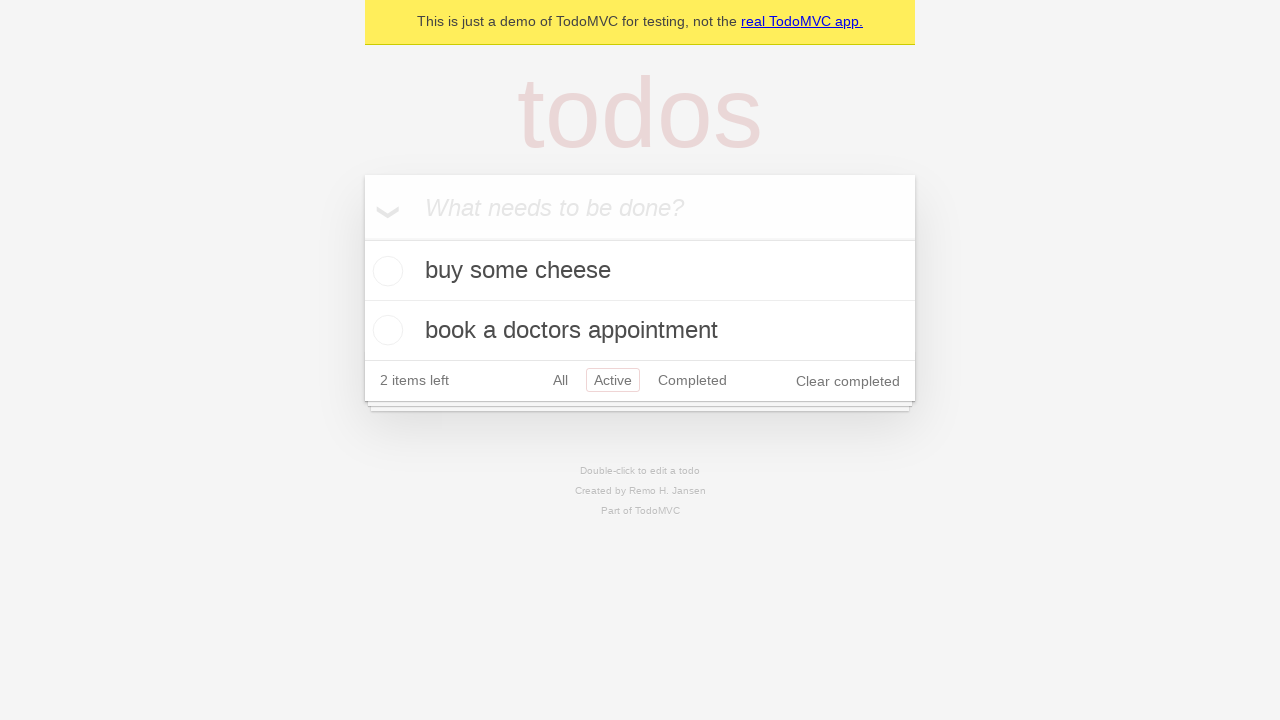

Clicked Completed filter to show only completed items at (692, 380) on internal:role=link[name="Completed"i]
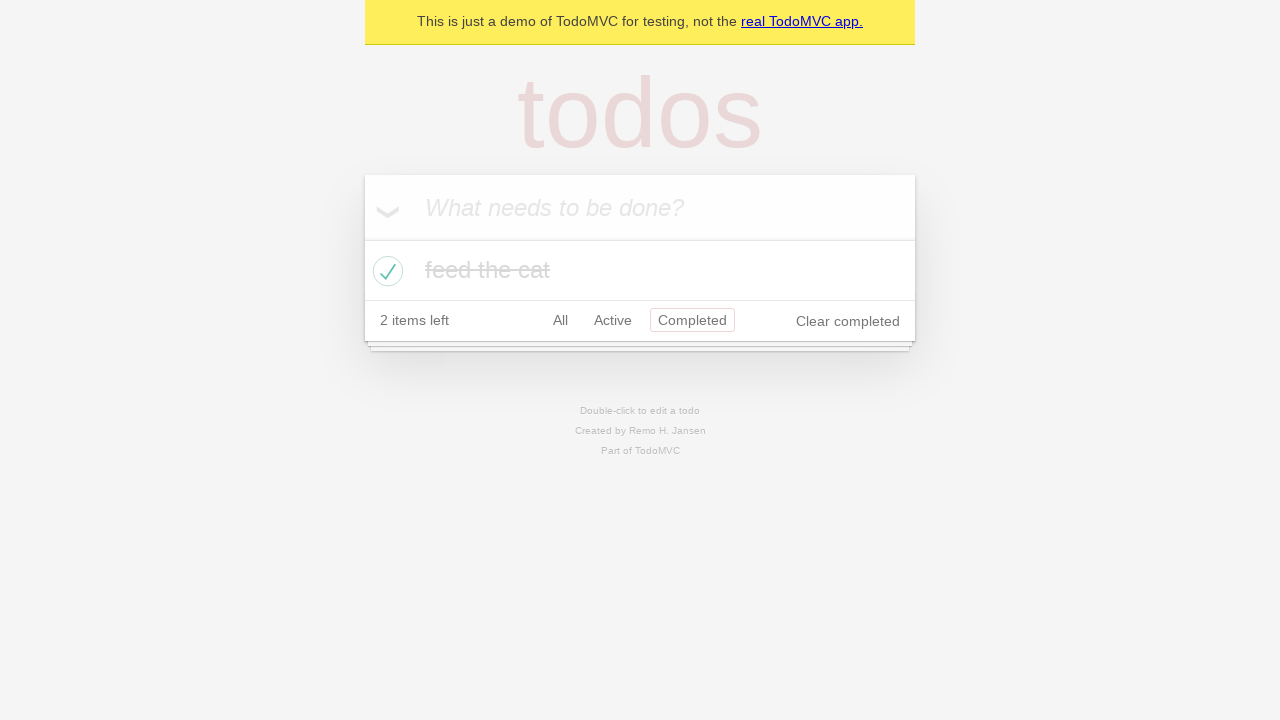

Clicked All filter to display all items at (560, 320) on internal:role=link[name="All"i]
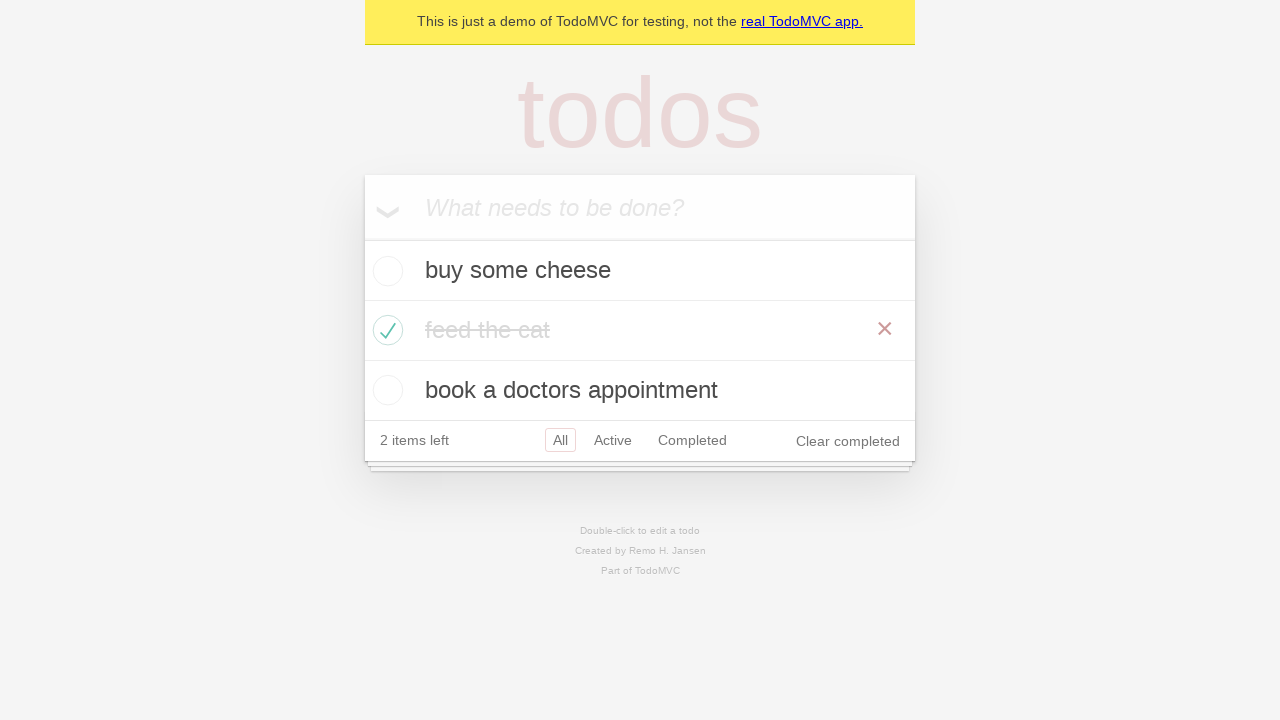

Verified all todo items are displayed after clicking All filter
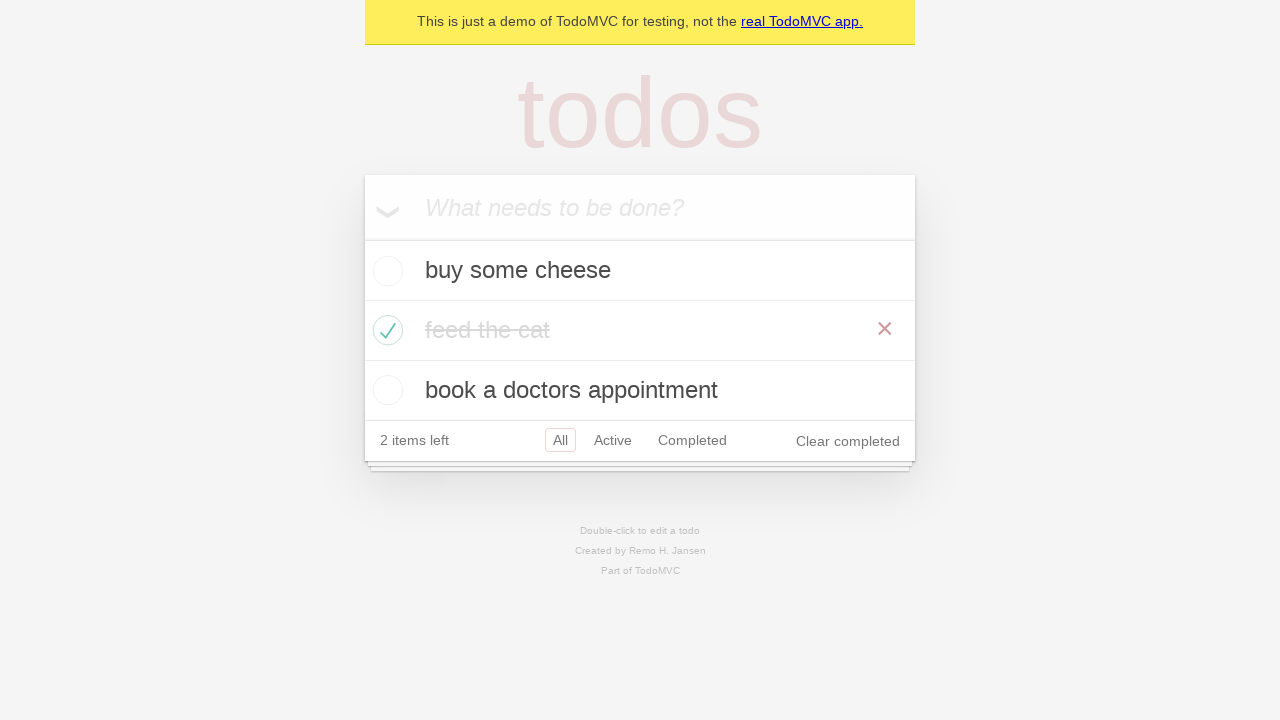

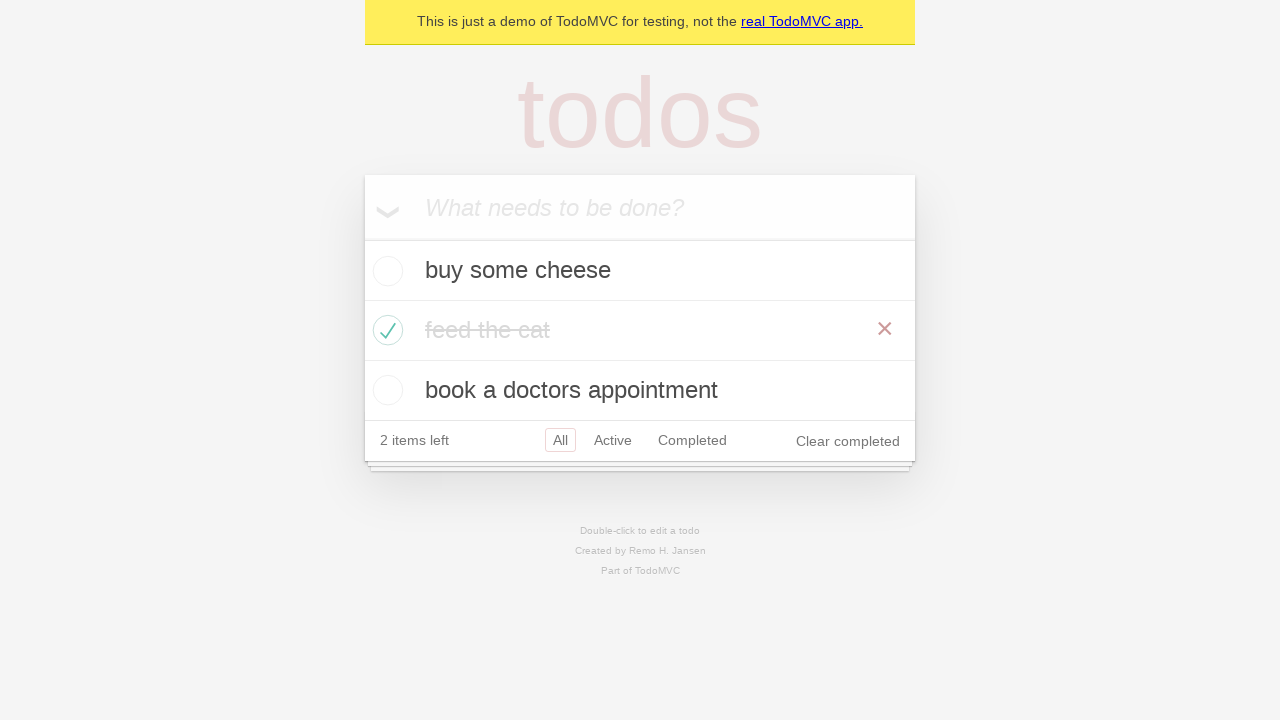